Navigates to the DemoQA text-box page and verifies that input fields are present on the page

Starting URL: https://demoqa.com/text-box

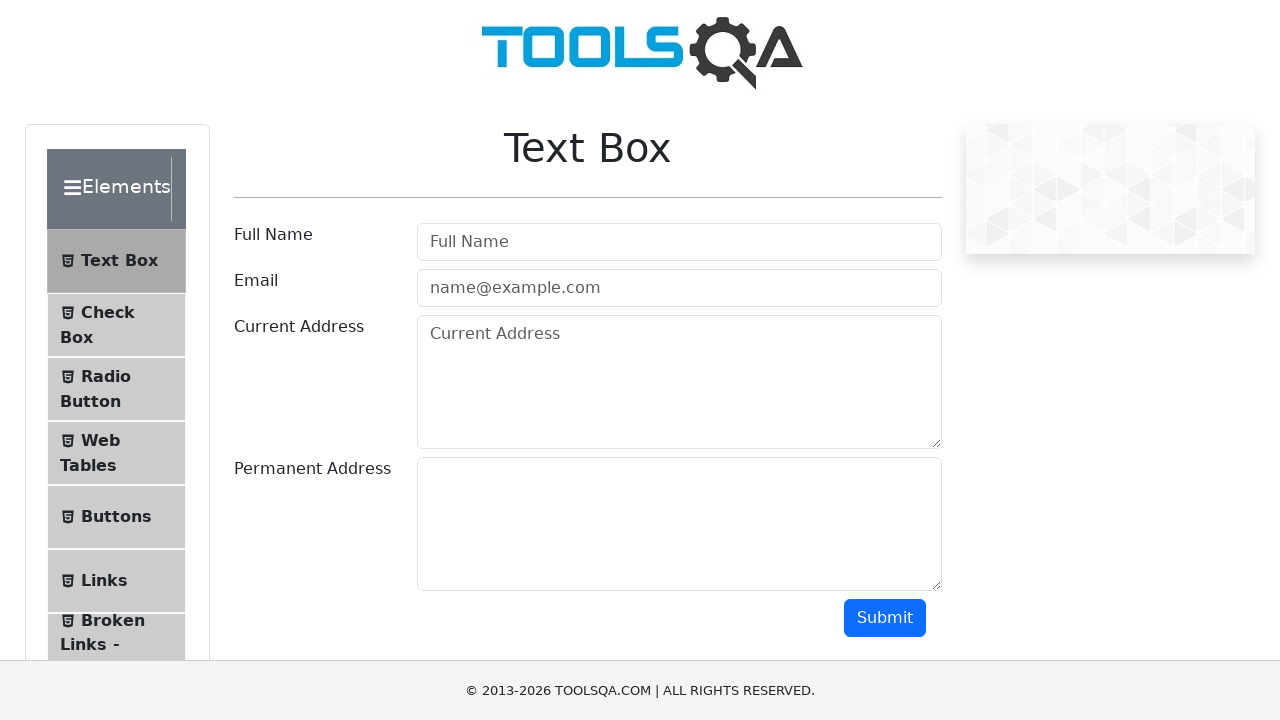

Navigated to DemoQA text-box page
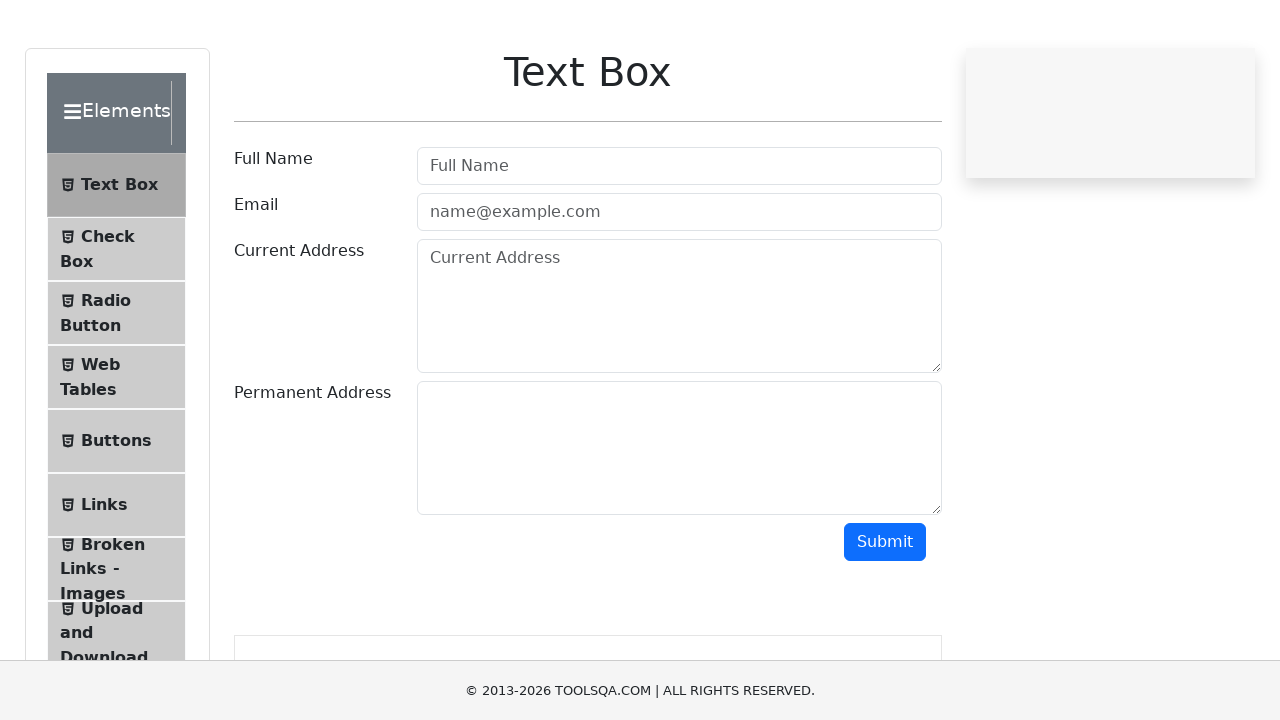

Input elements loaded on the page
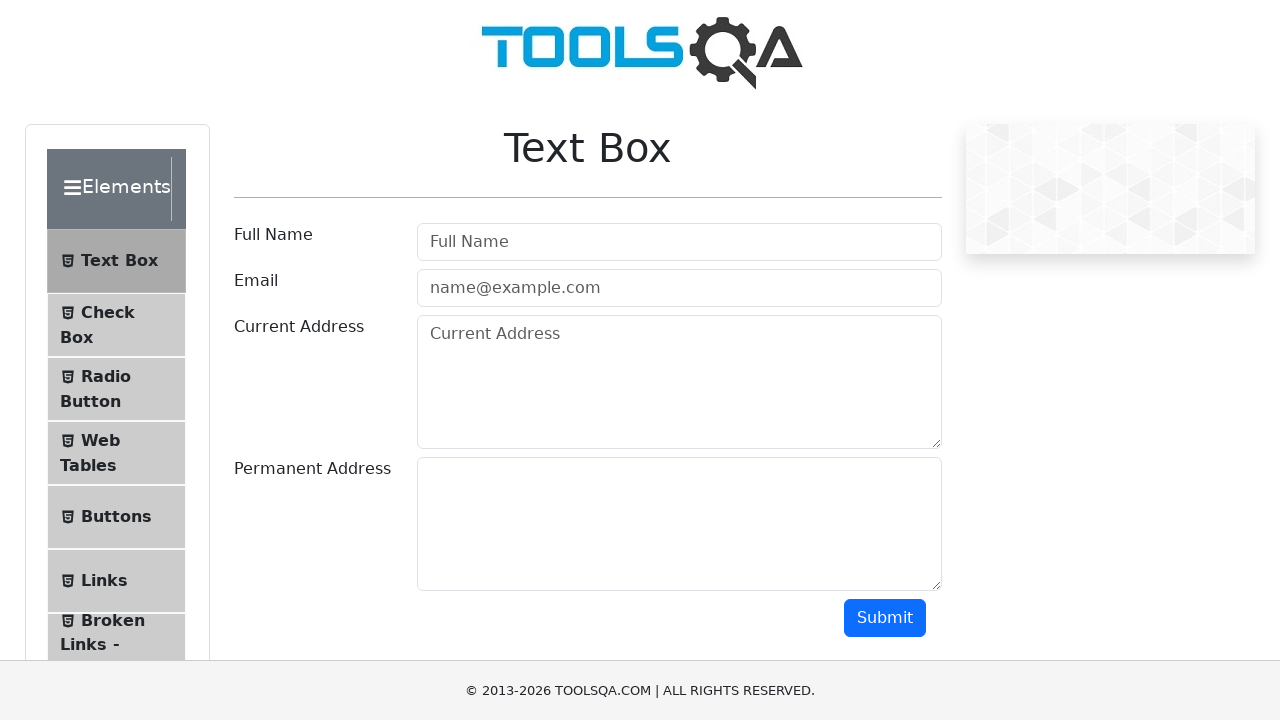

Located input fields on the page
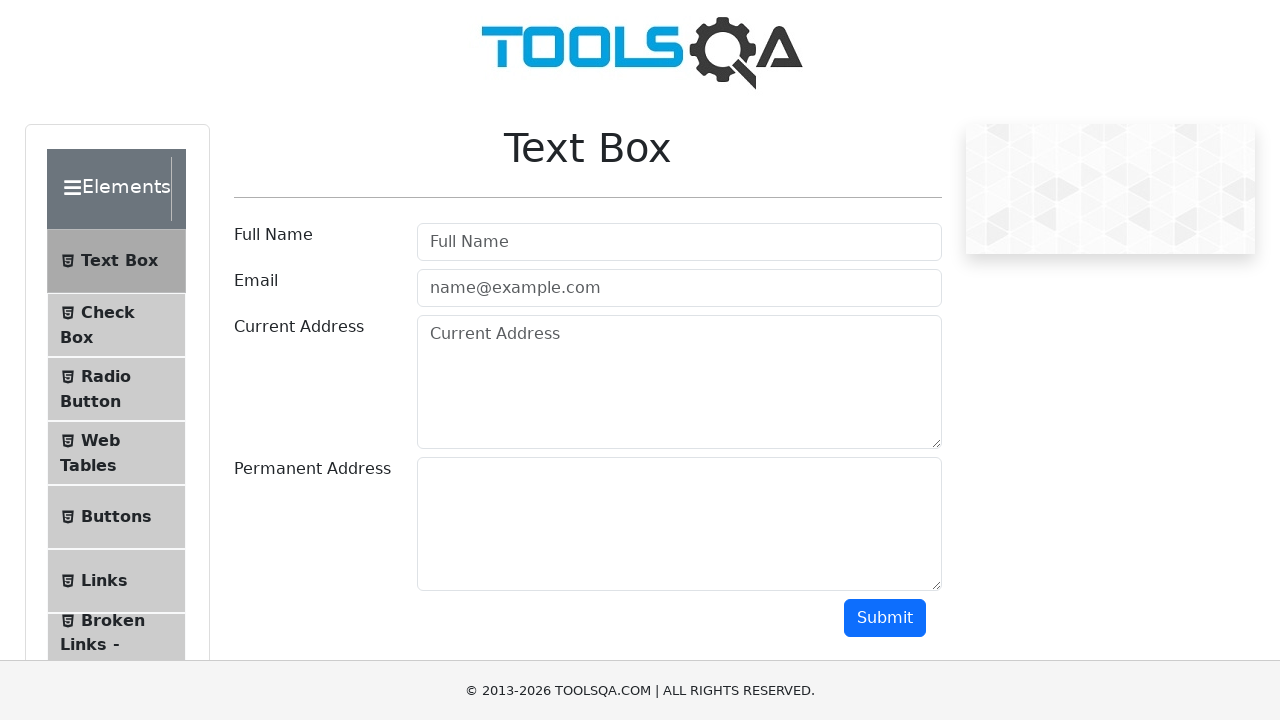

Verified that input fields are present on the page
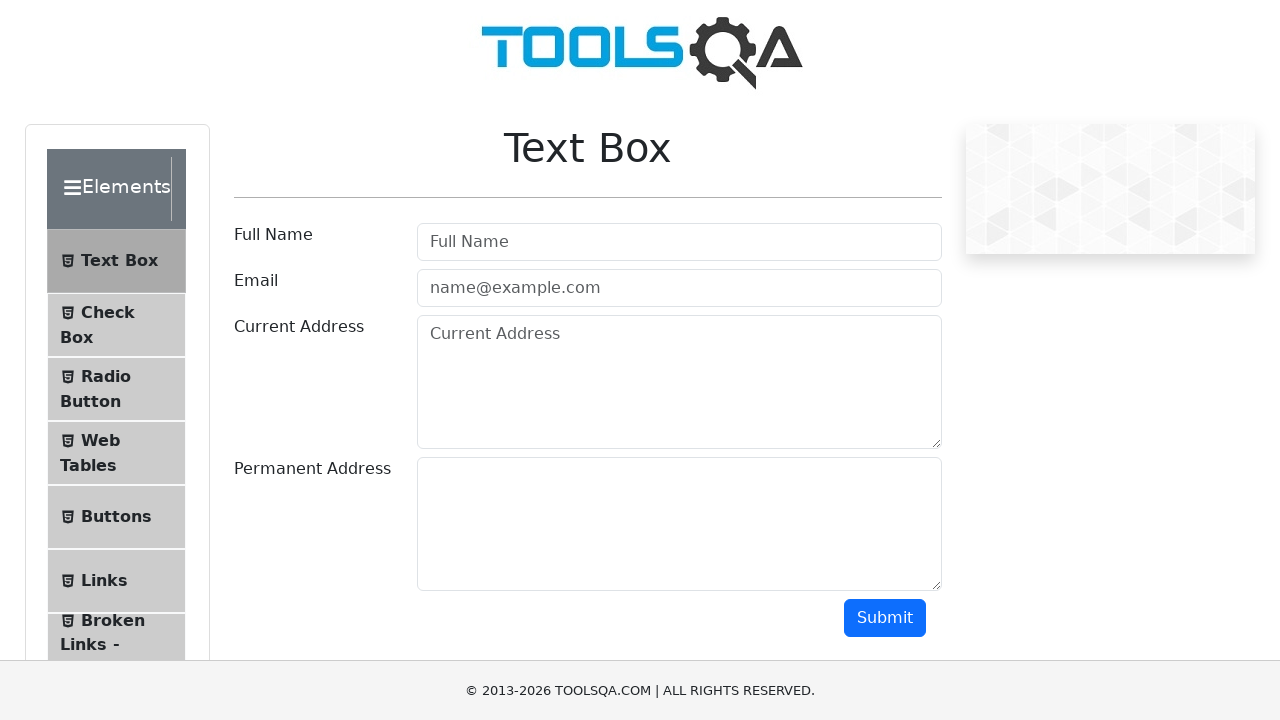

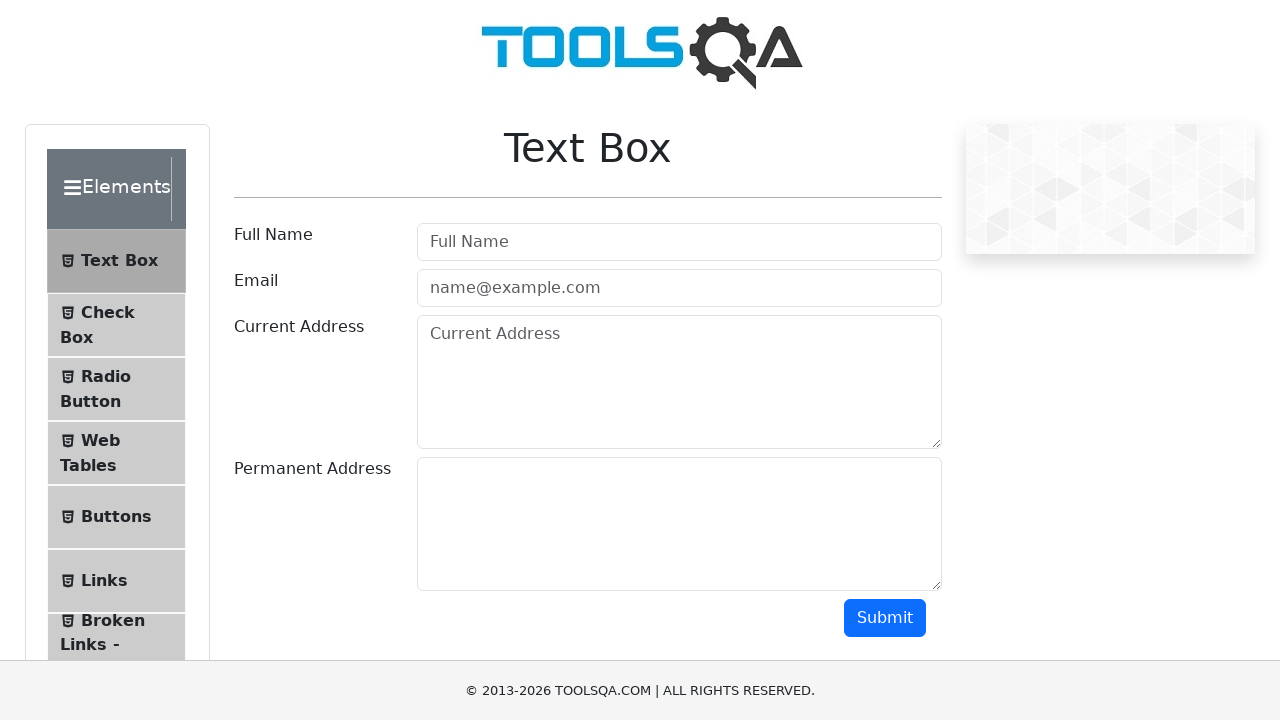